Tests a simple form calculator by entering two numbers and verifying the sum result is displayed correctly

Starting URL: https://www.lambdatest.com/selenium-playground/simple-form-demo

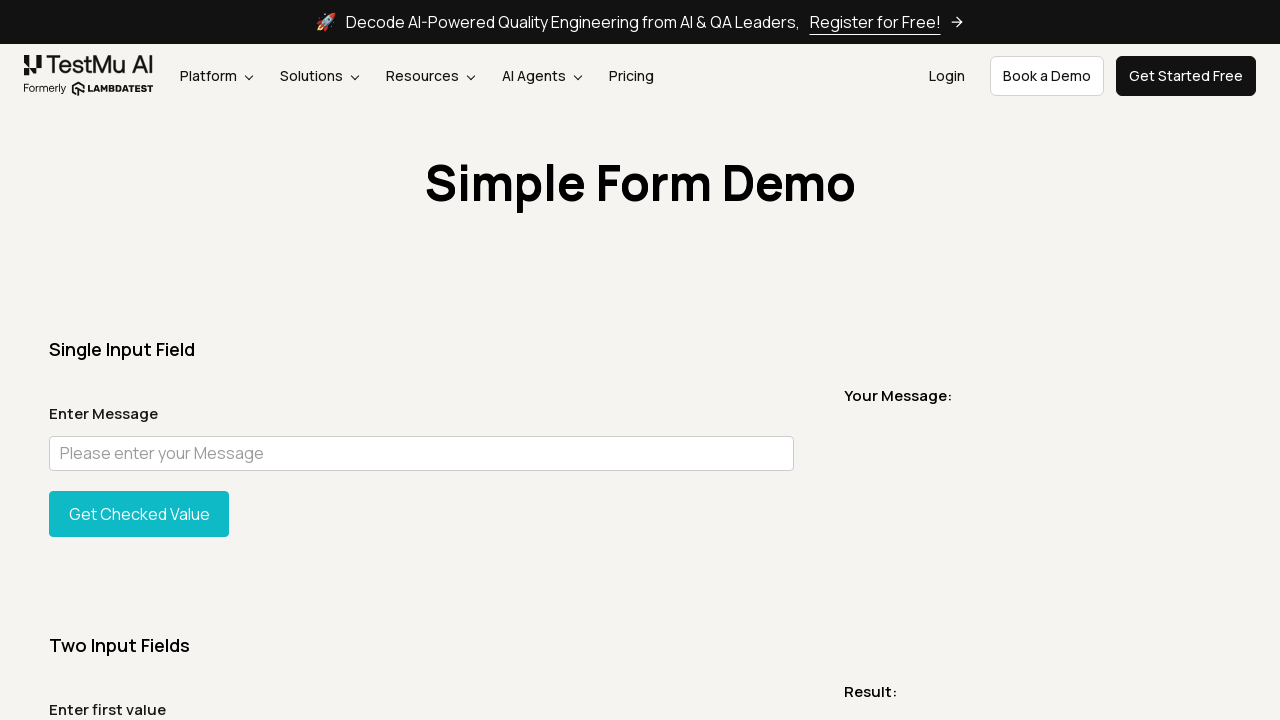

Entered '10' in the first number field on #sum1
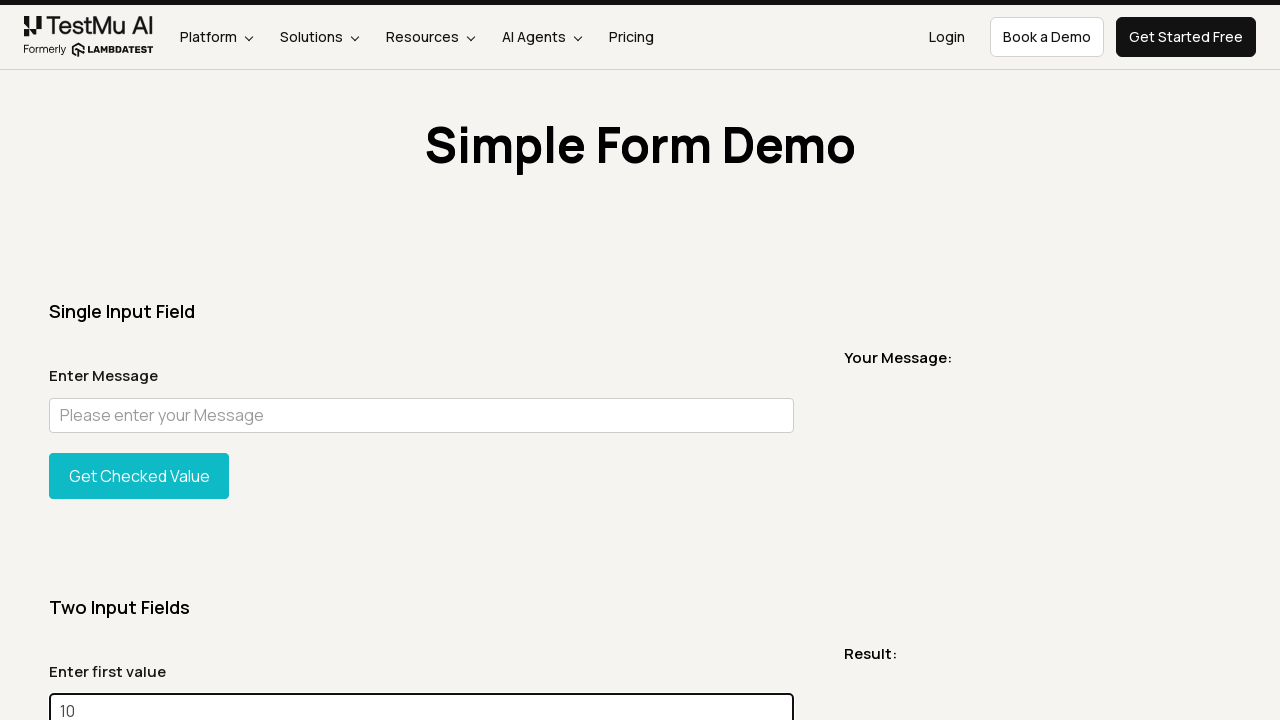

Entered '20' in the second number field on #sum2
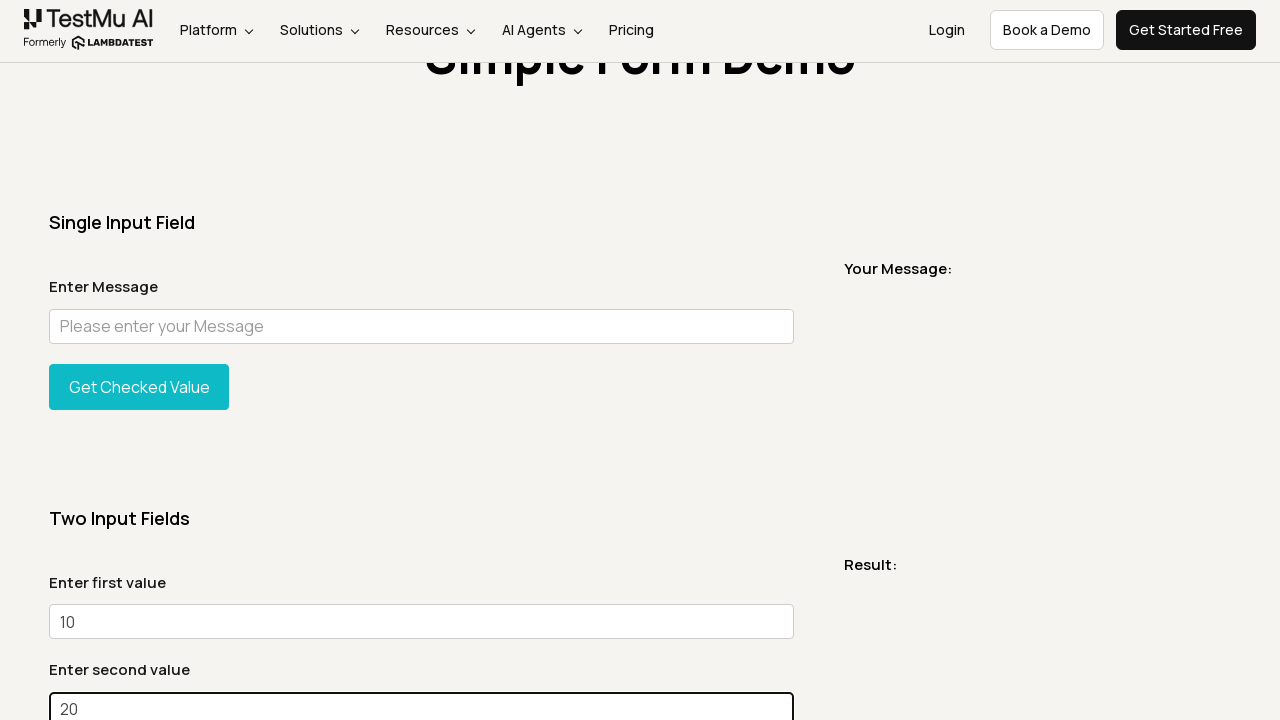

Clicked the 'Get Sum' button to calculate the total at (139, 360) on xpath=//button[text()='Get Sum']
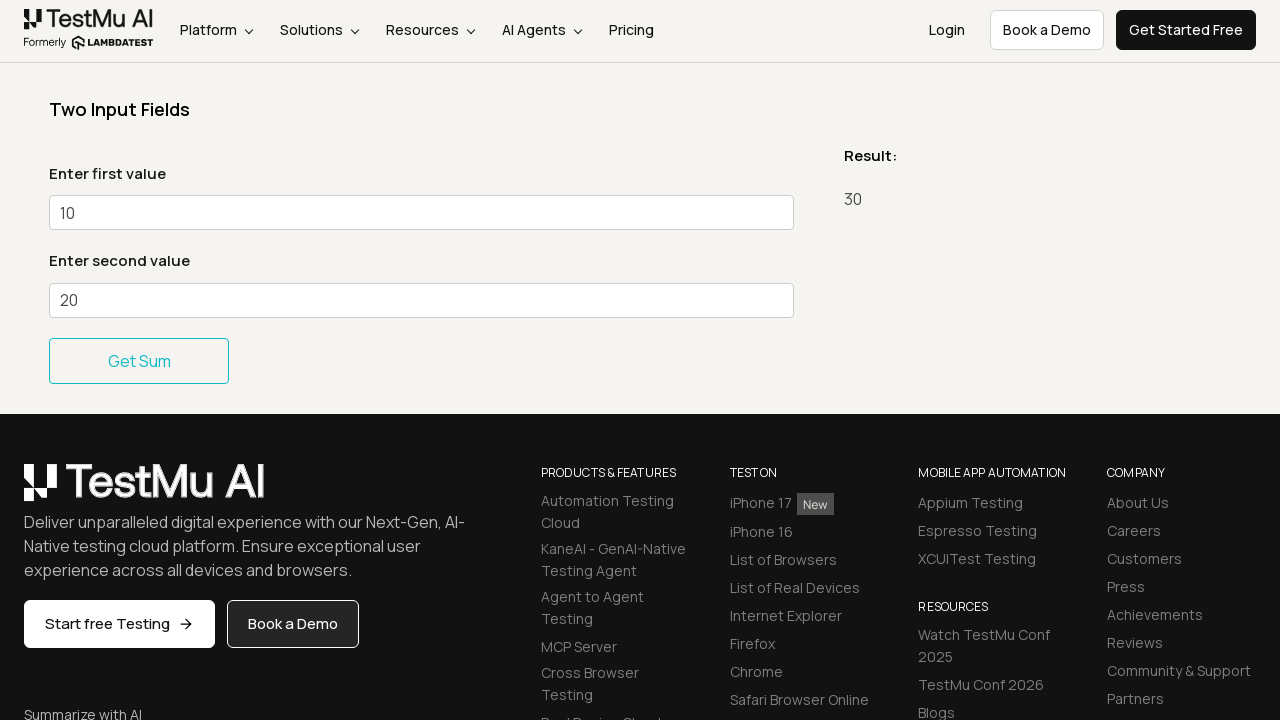

Sum result message appeared
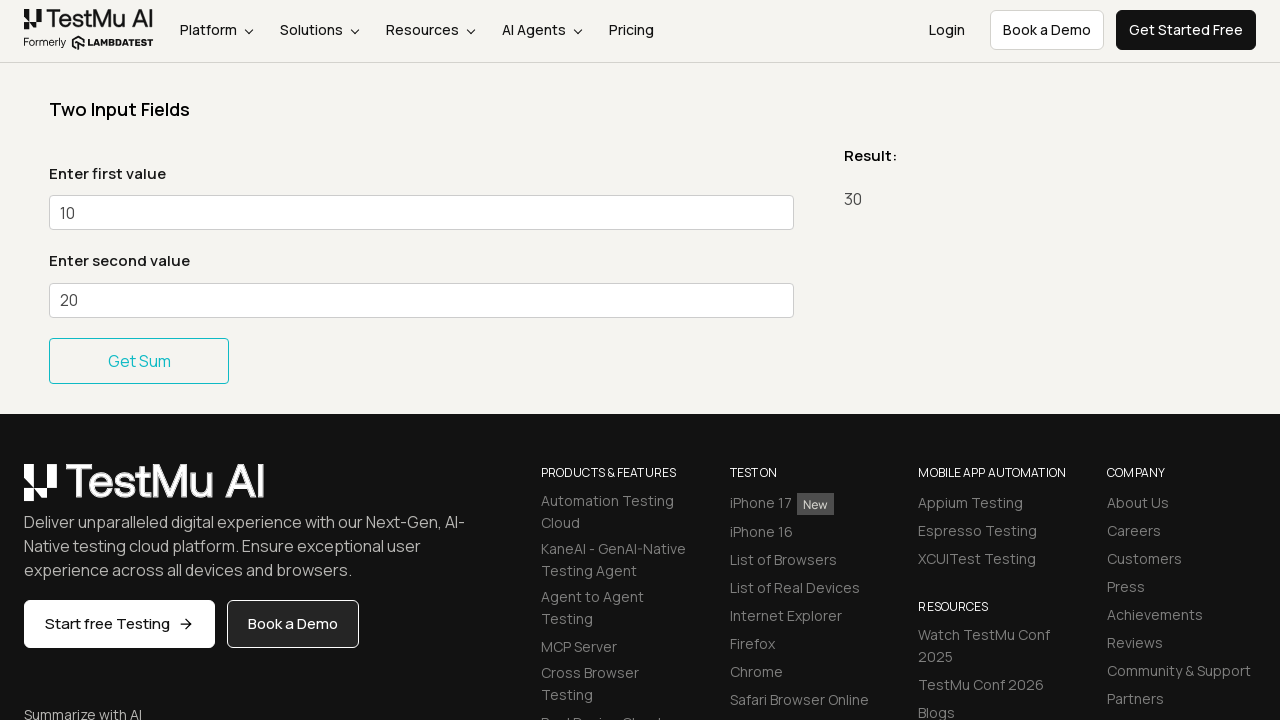

Retrieved sum result text: '30'
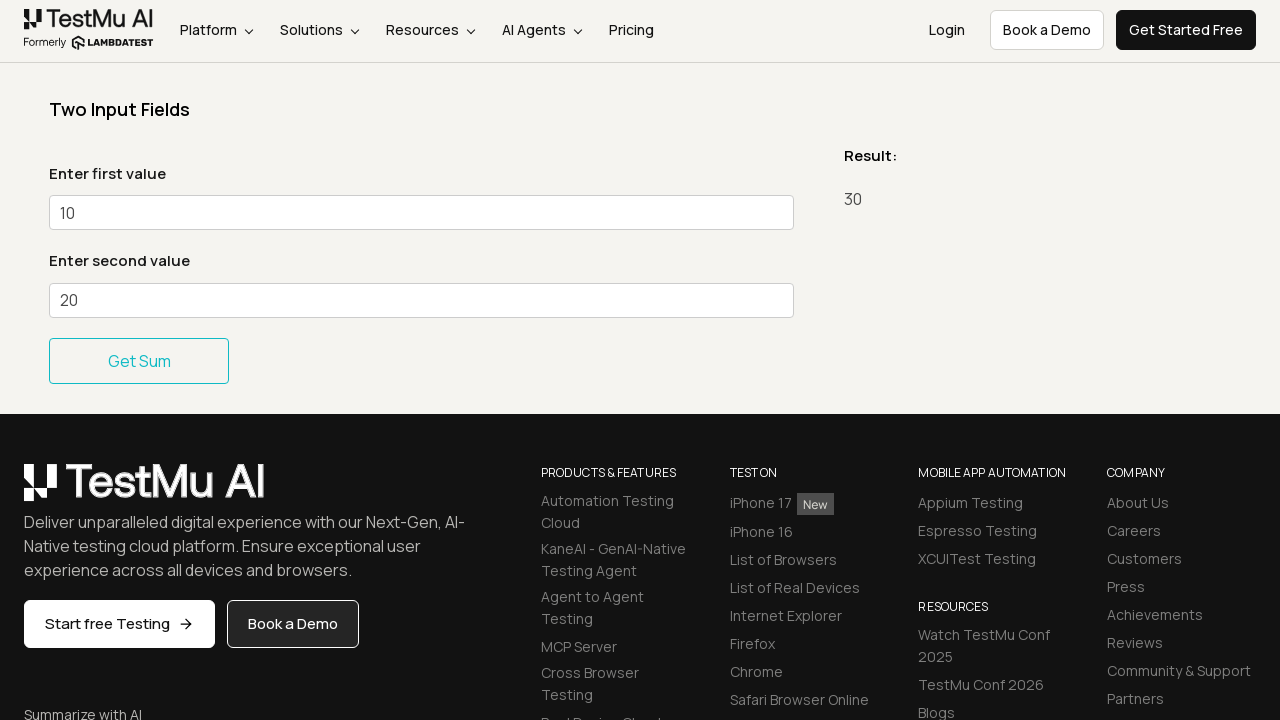

Verified that the sum result equals '30'
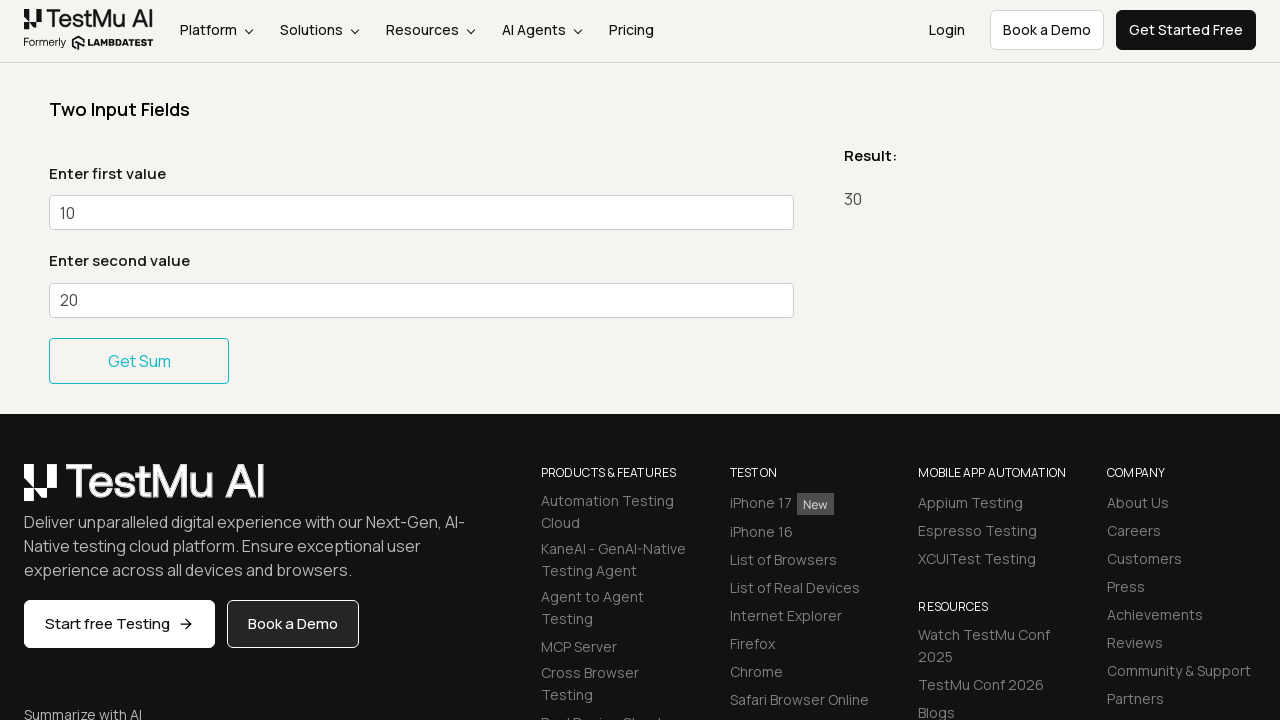

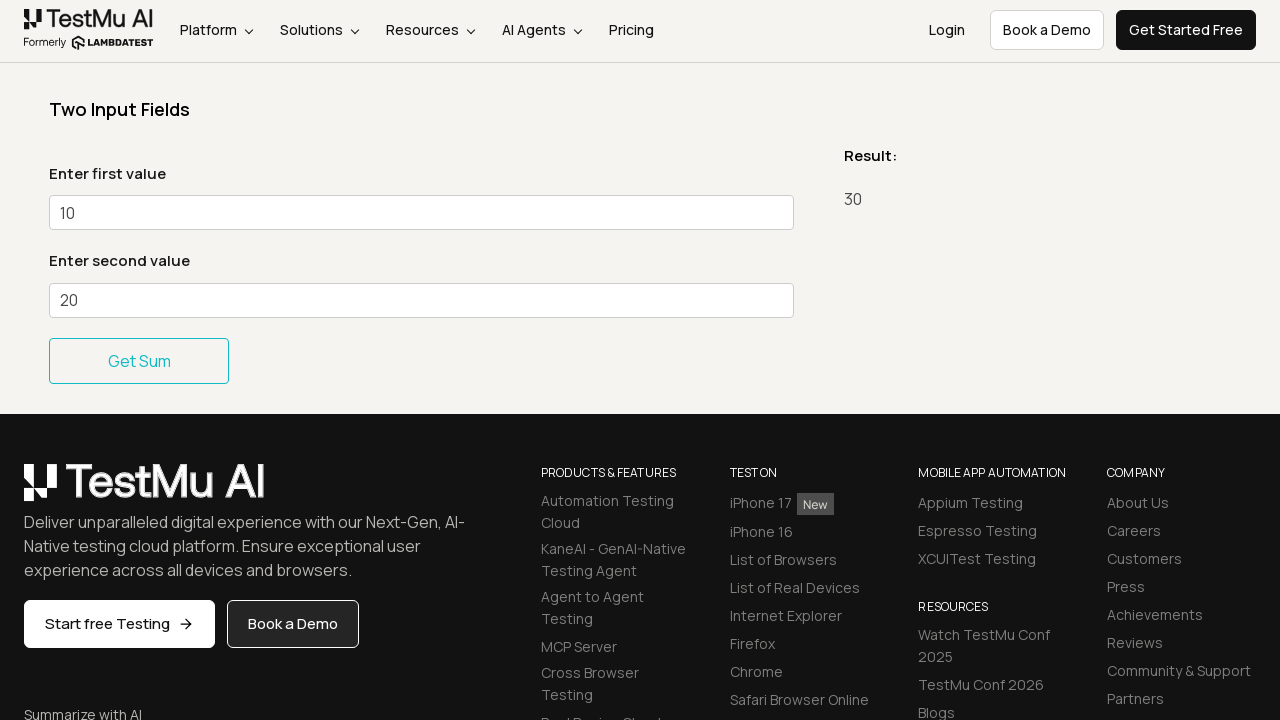